Navigates to BHHC (Berkshire Hathaway HomeServices) website and verifies that anchor links are present on the page

Starting URL: https://www.bhhc.com/

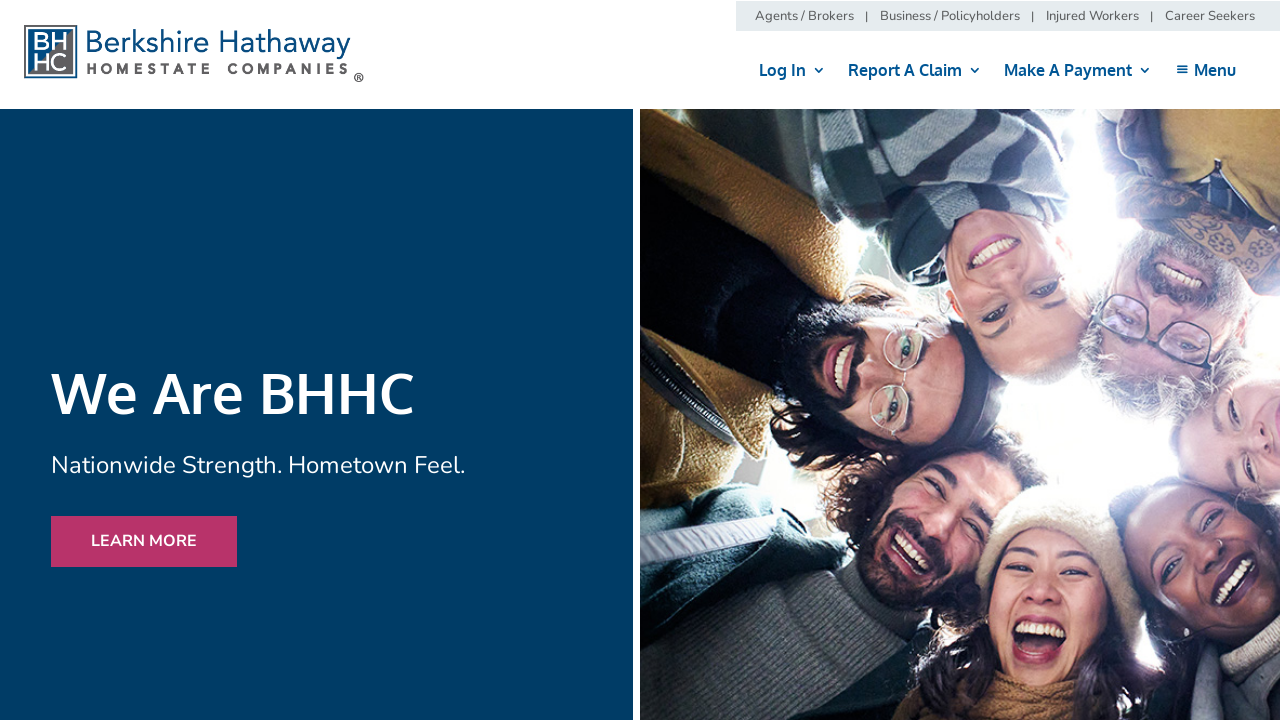

Waited for page to fully load (networkidle state)
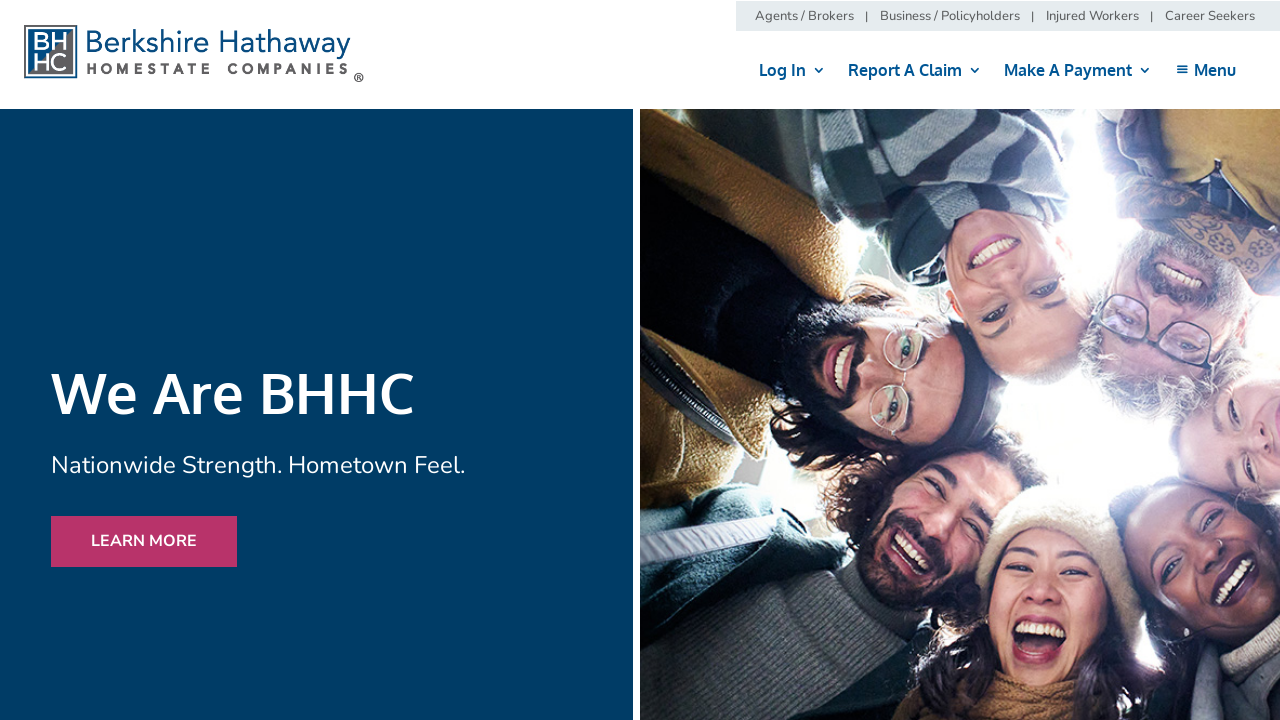

Verified that anchor link elements are present on the page
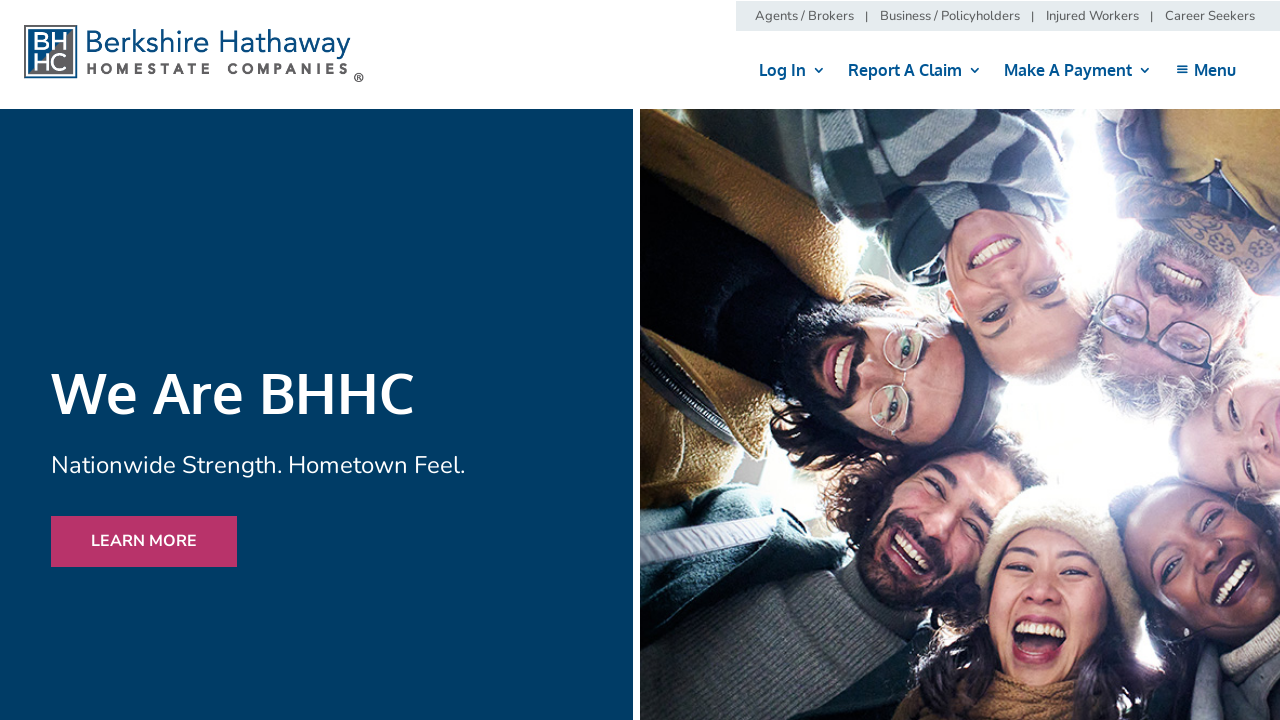

Retrieved all anchor links from the page
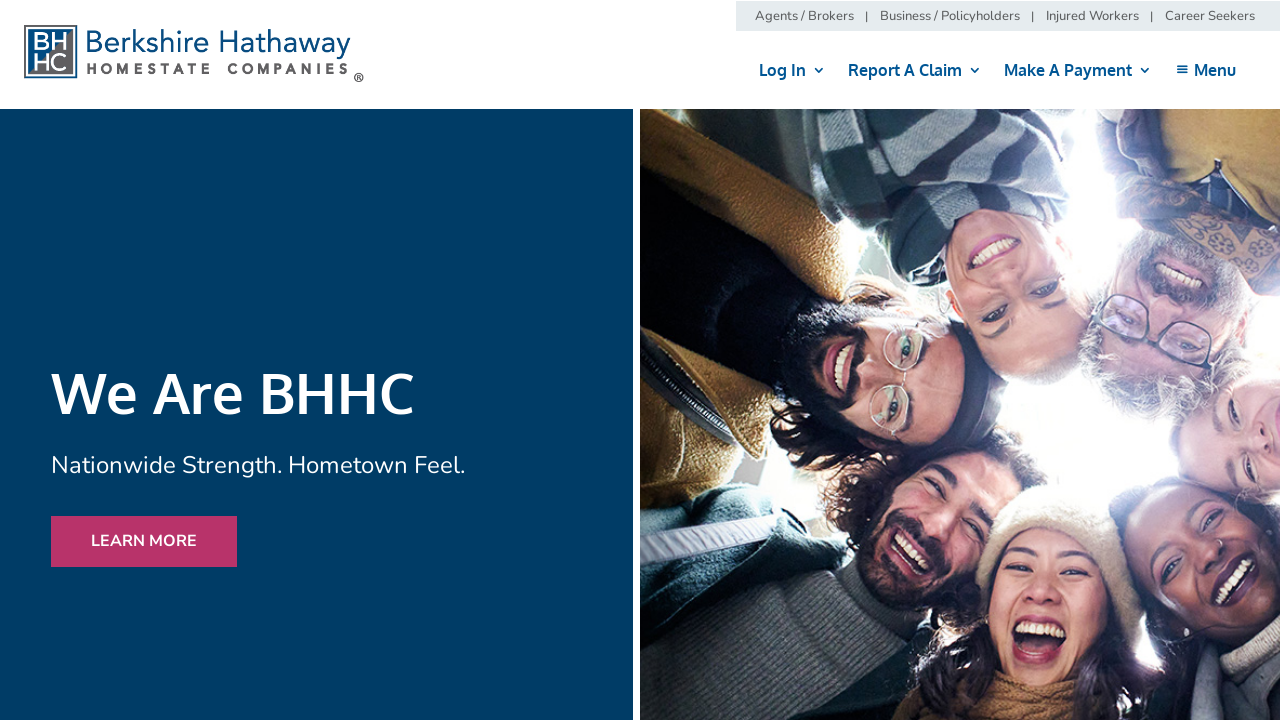

Verified that anchor links are present on BHHC website - found 326 links
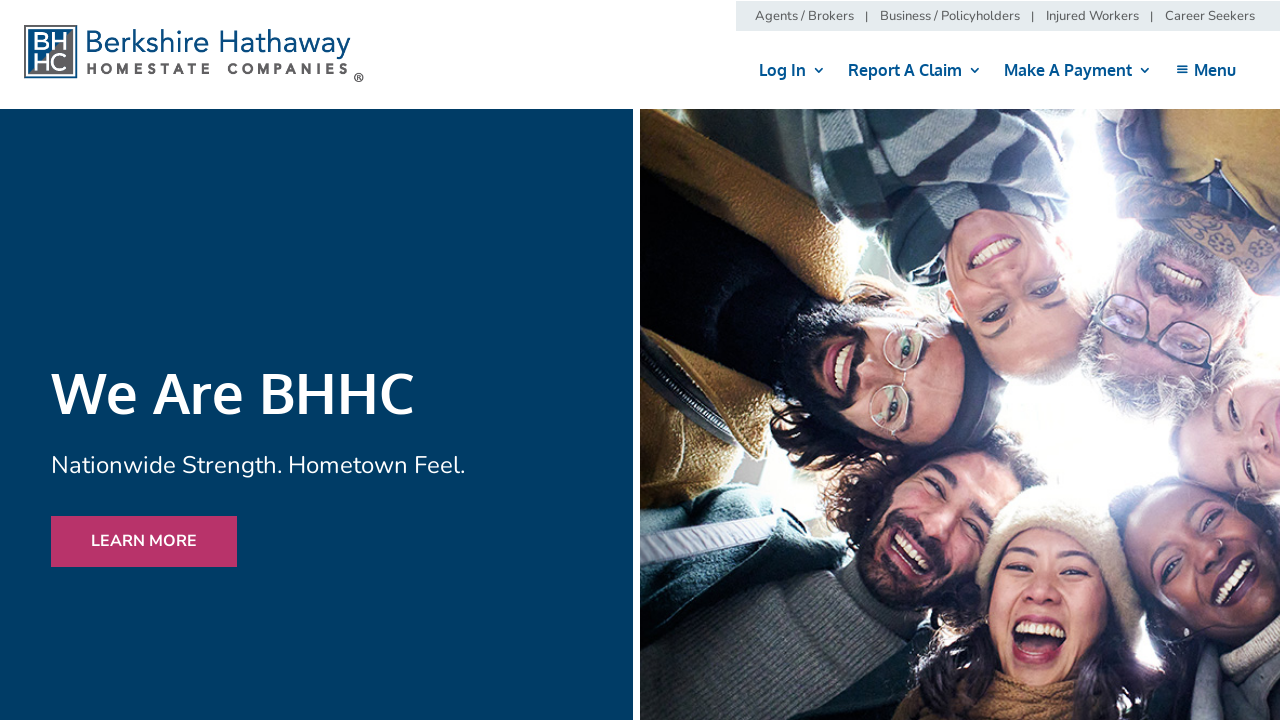

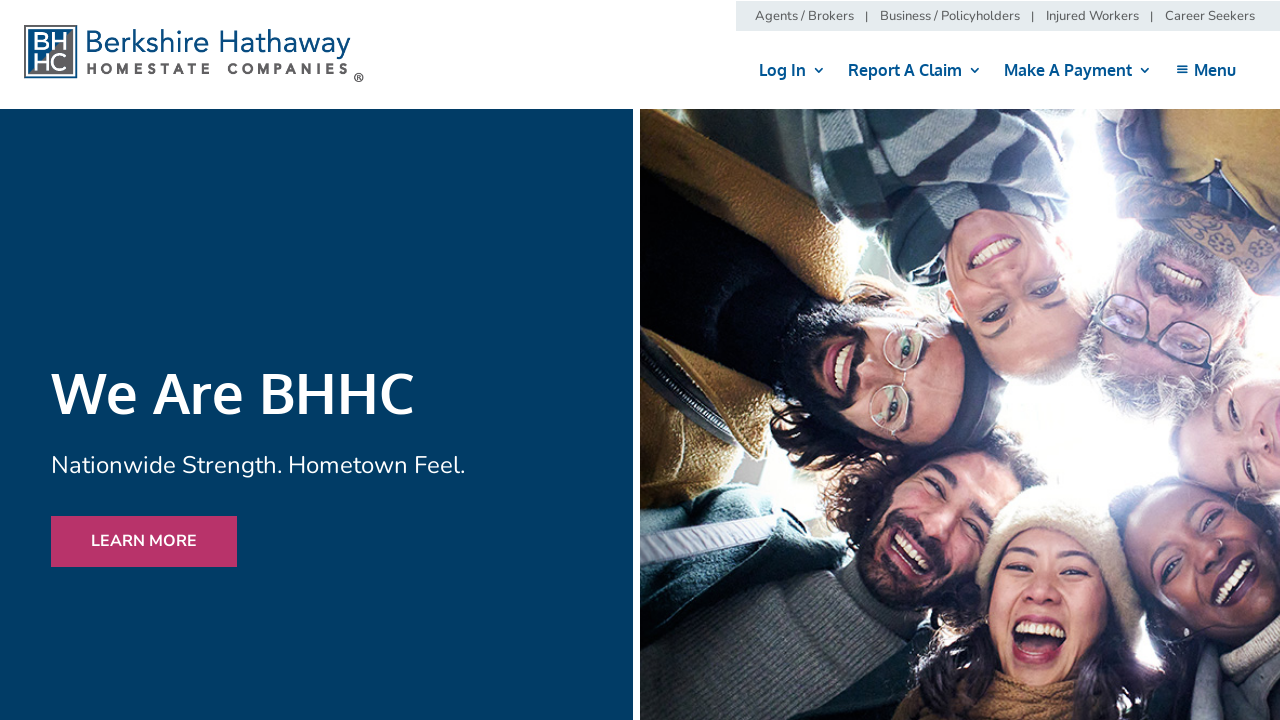